Tests multi-window handling by clicking a link that opens a new tab and verifying the page title

Starting URL: https://practice.cydeo.com/windows

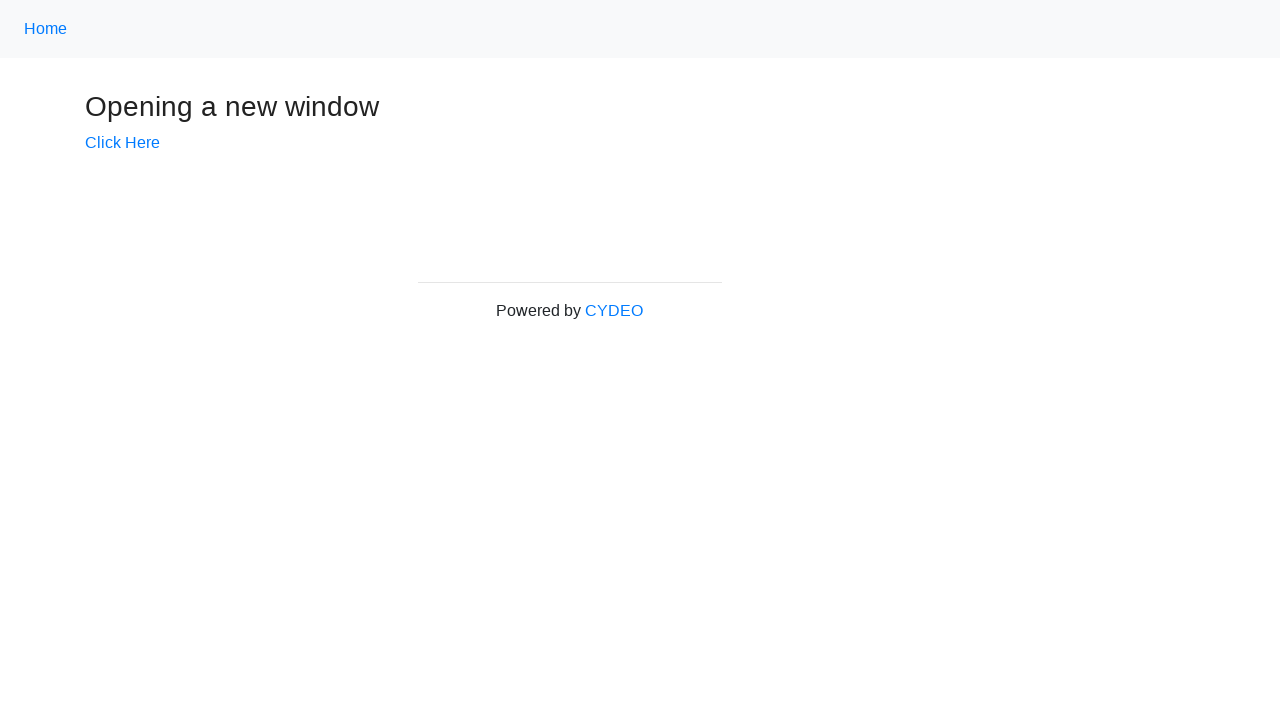

Verified initial page title is 'Windows'
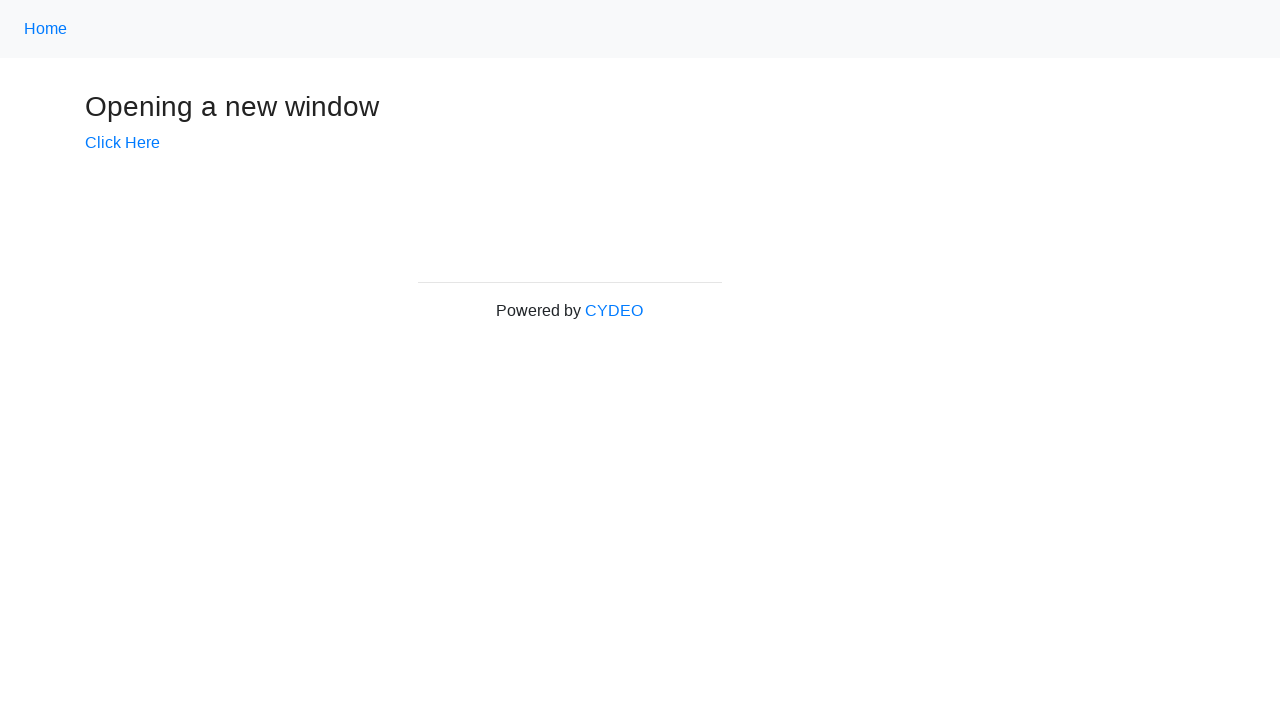

Clicked 'Click Here' link to open new tab at (122, 143) on internal:text="Click Here"i
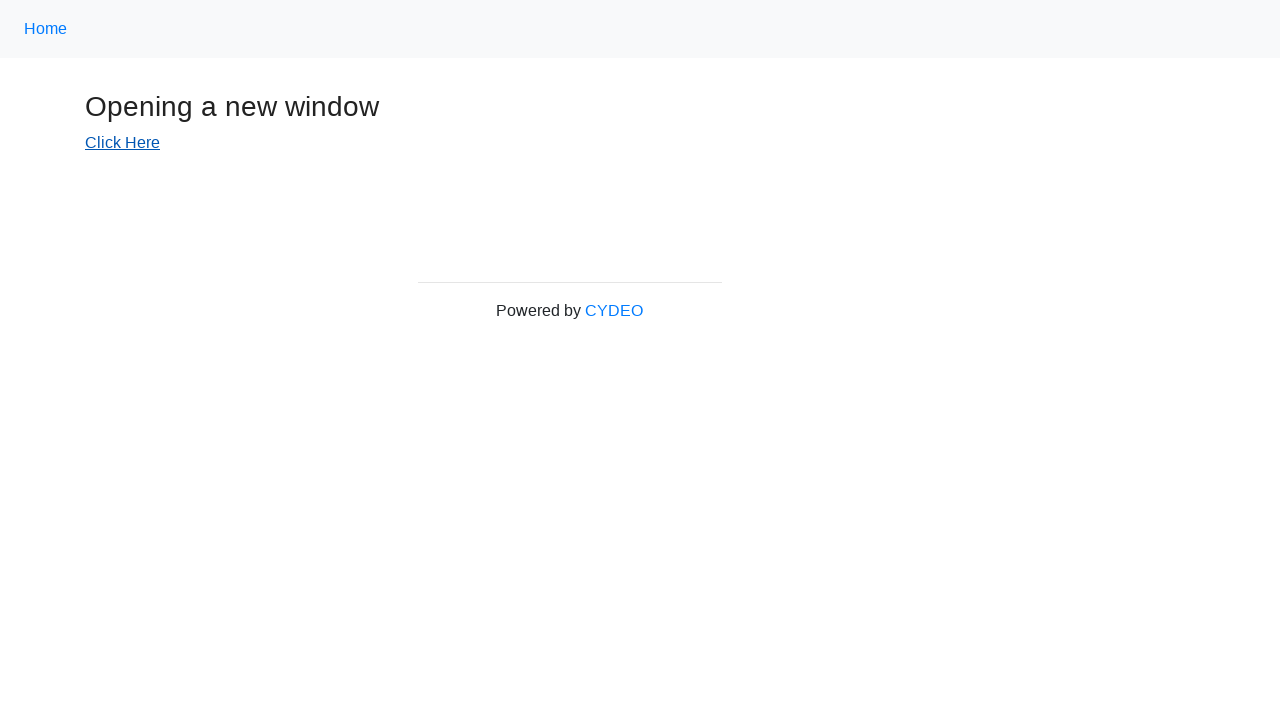

Waited 1000ms for potential navigation
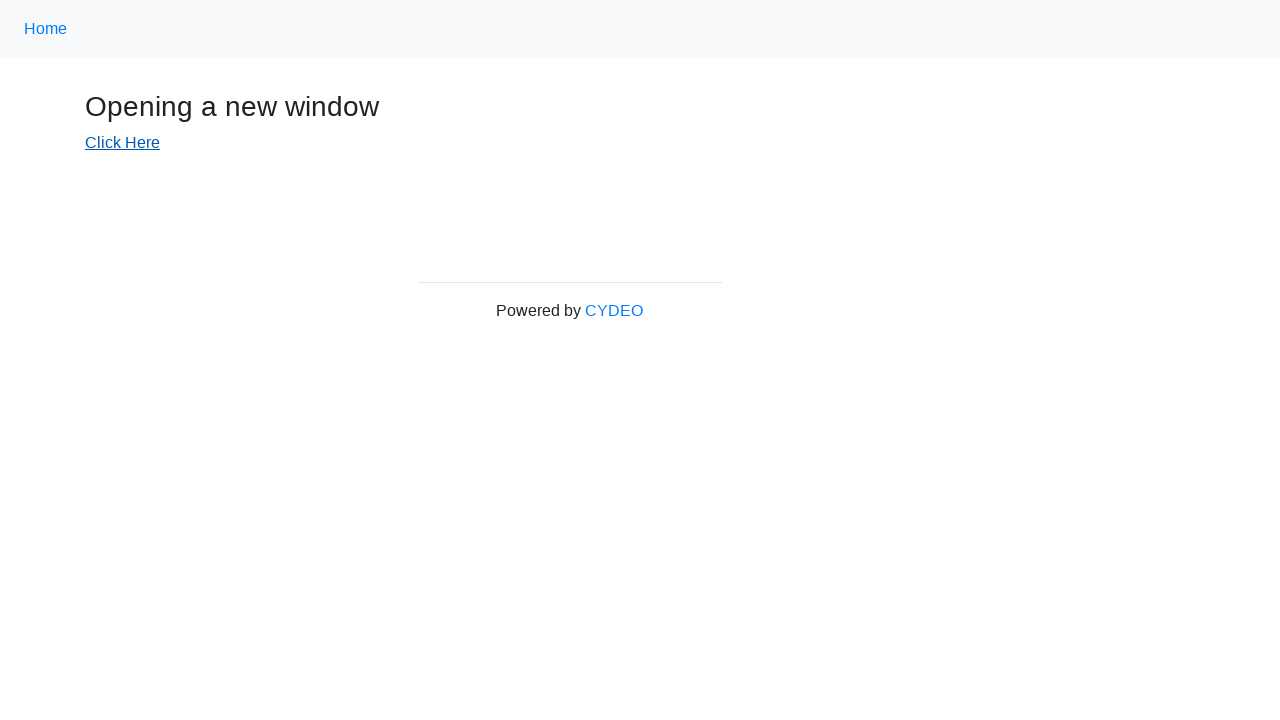

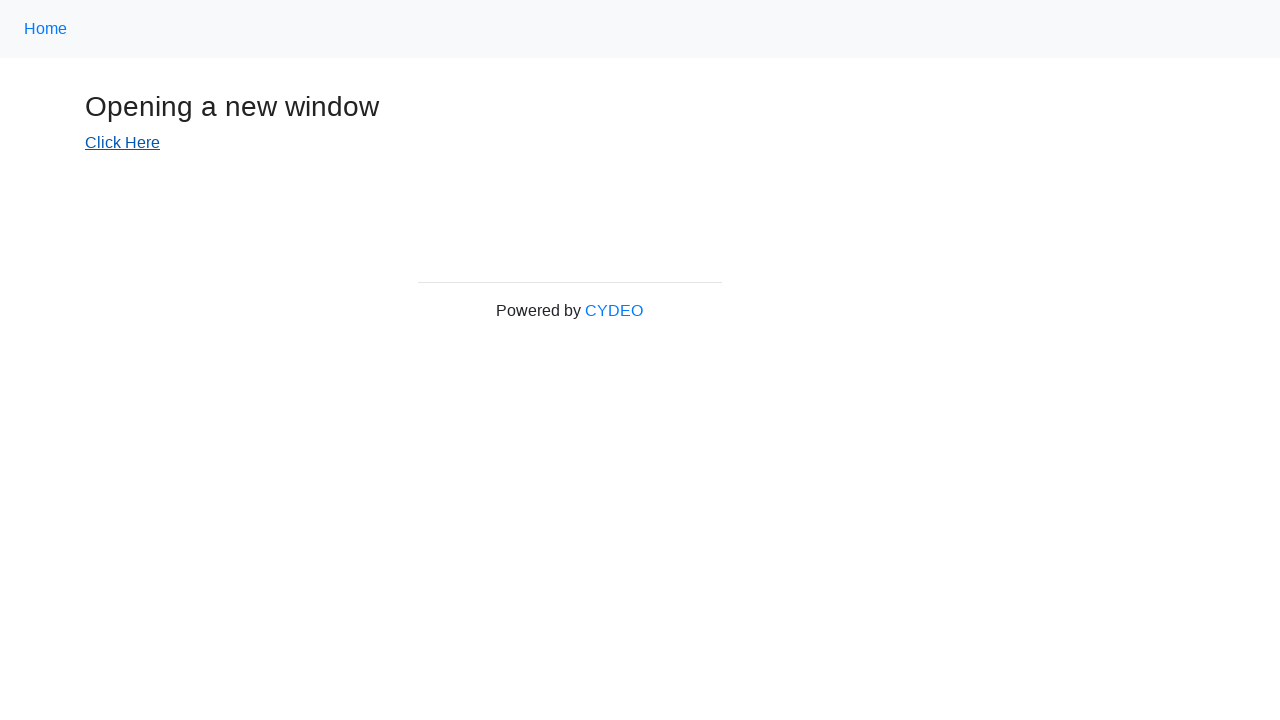